Tests handling of a JavaScript confirmation dialog by clicking a button that triggers a confirm dialog and accepting it, then verifying the result text

Starting URL: https://testautomationpractice.blogspot.com/

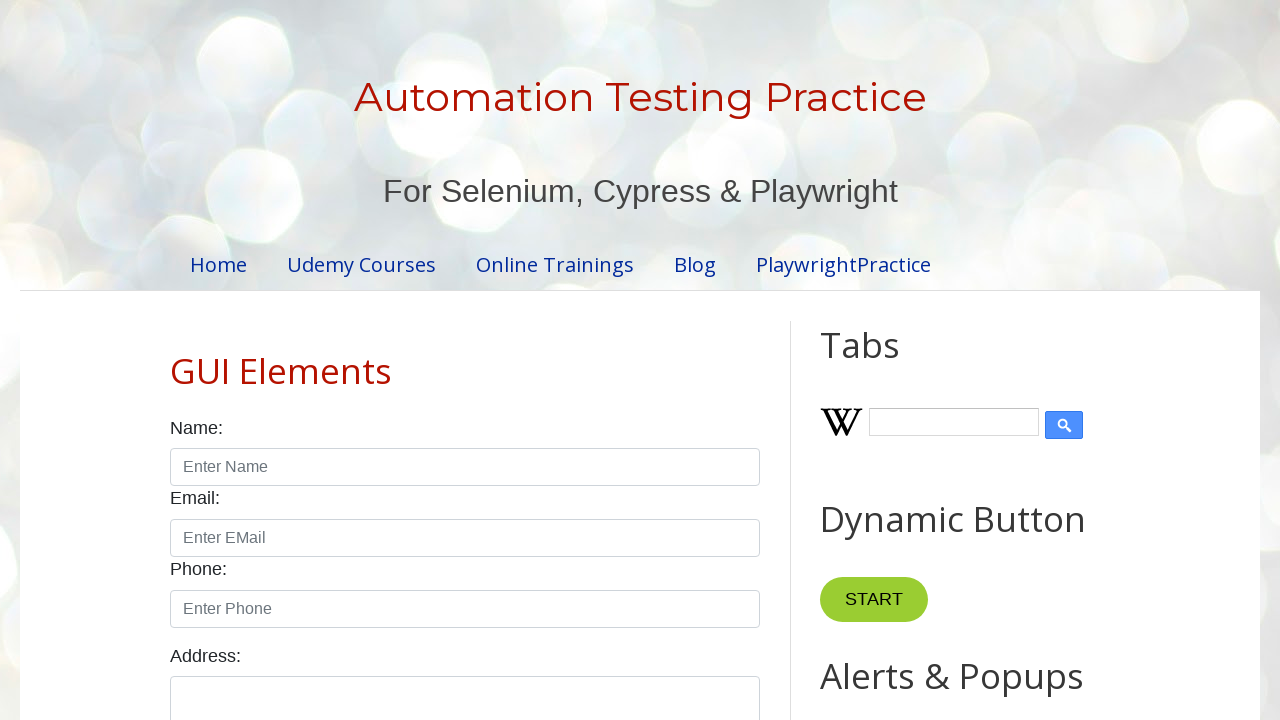

Set up dialog handler to accept confirmation dialogs
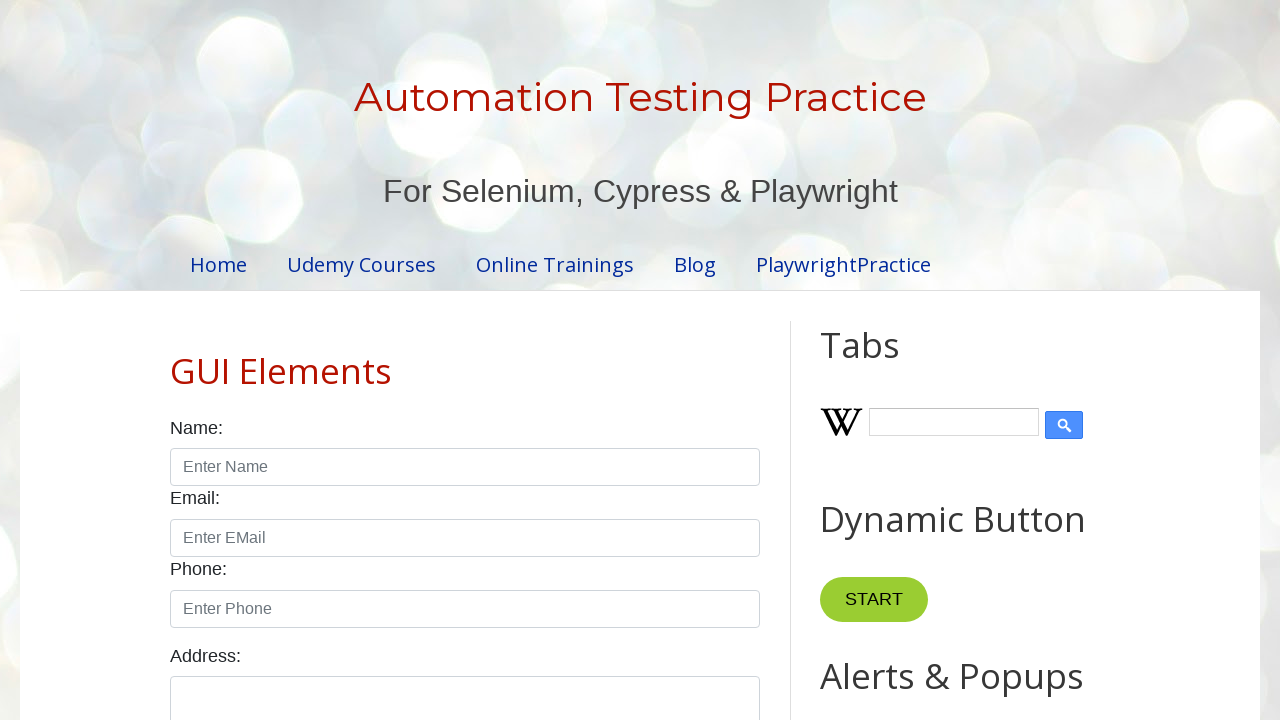

Clicked the Confirm button to trigger confirmation dialog at (912, 360) on xpath=//button[@id='confirmBtn']
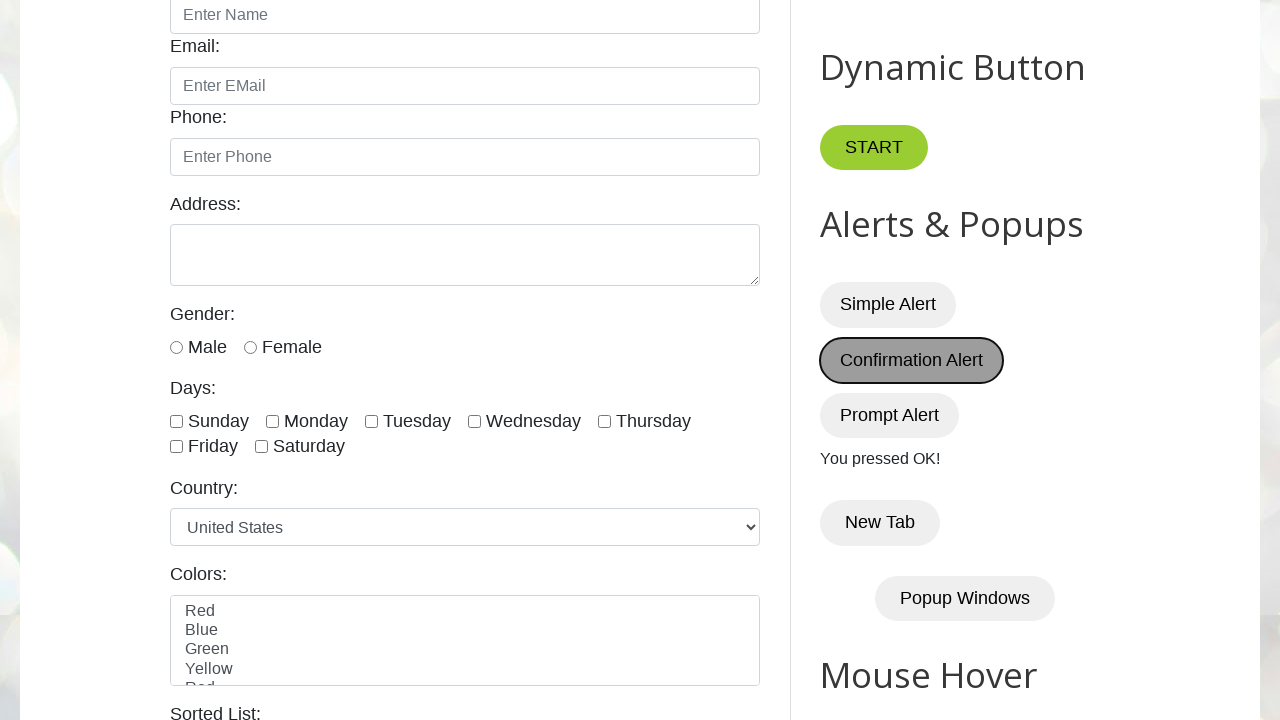

Waited for result text element to load
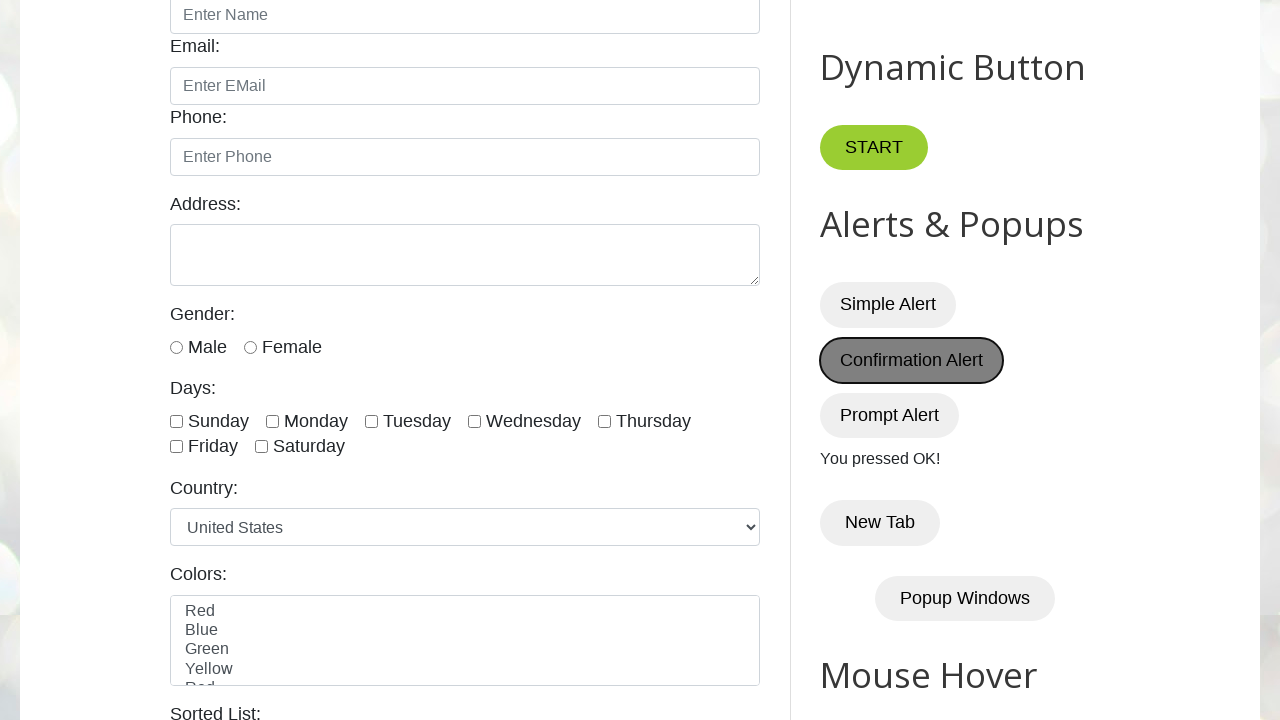

Verified result text displays 'You pressed OK!'
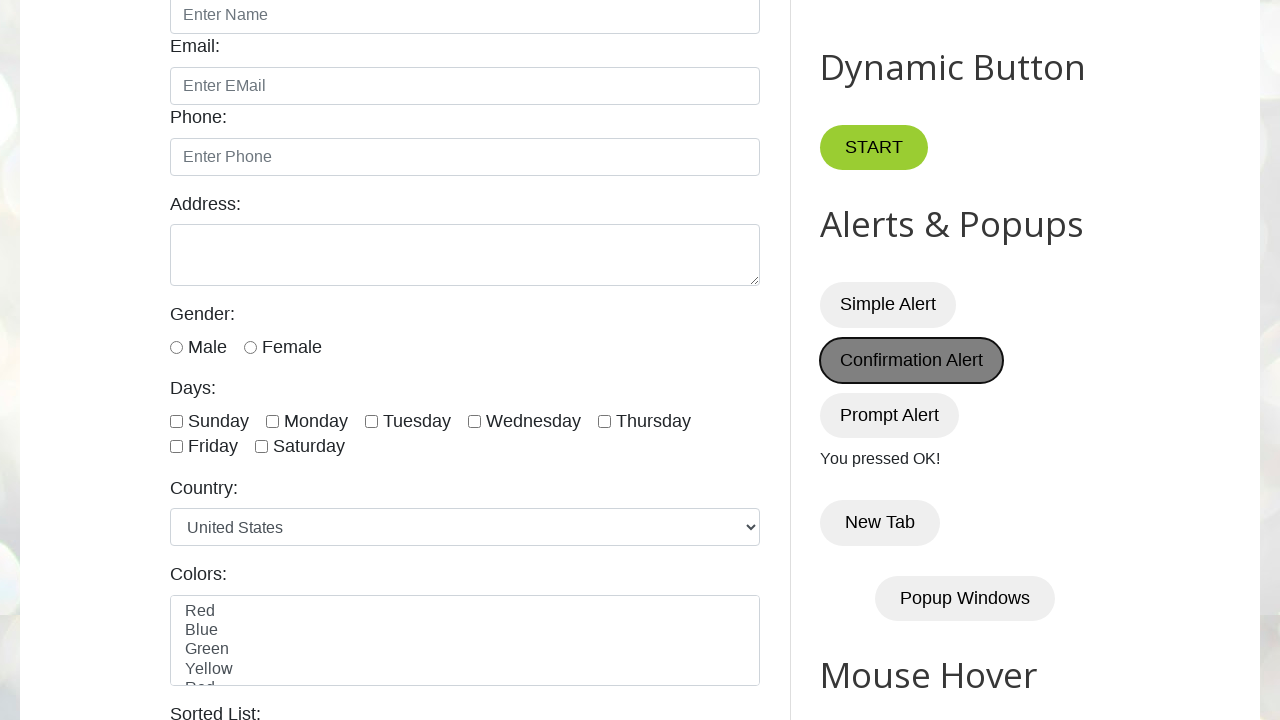

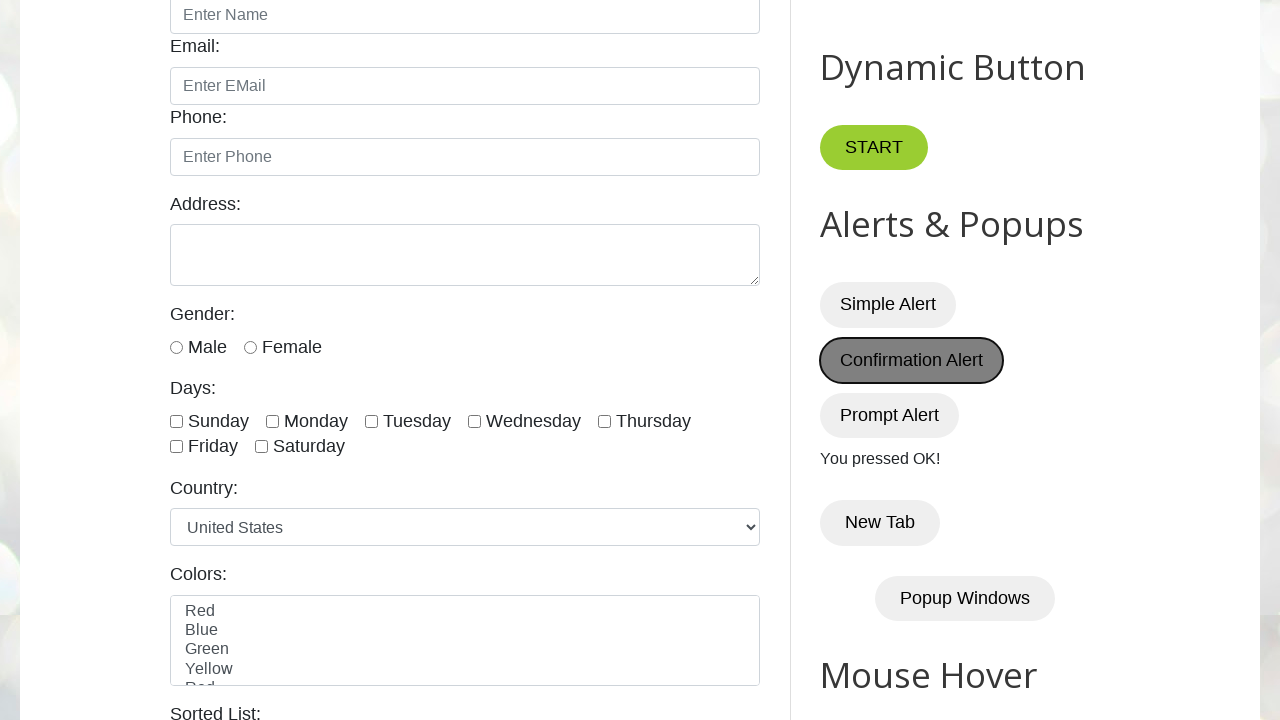